Tests checkbox handling on a practice automation page by finding all checkboxes, clicking the one with value "Option2", and verifying checkbox visibility.

Starting URL: https://www.rahulshettyacademy.com/AutomationPractice/

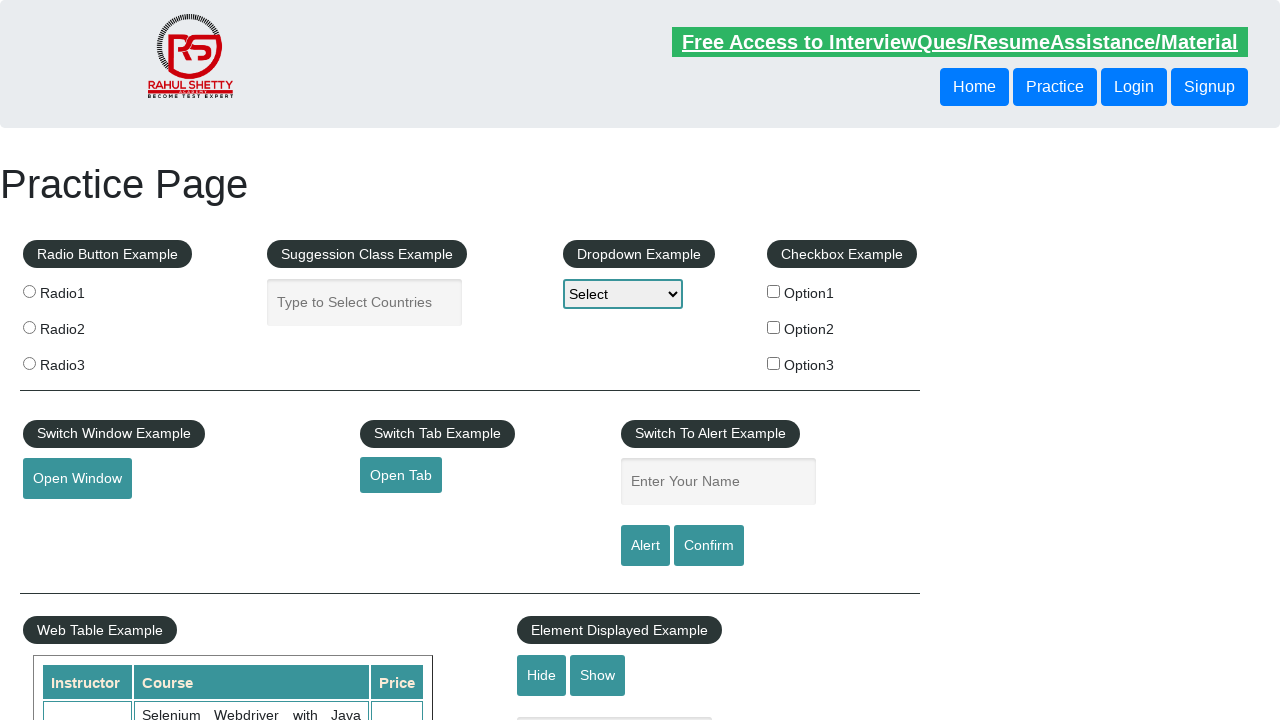

Waited for checkboxes to load on the page
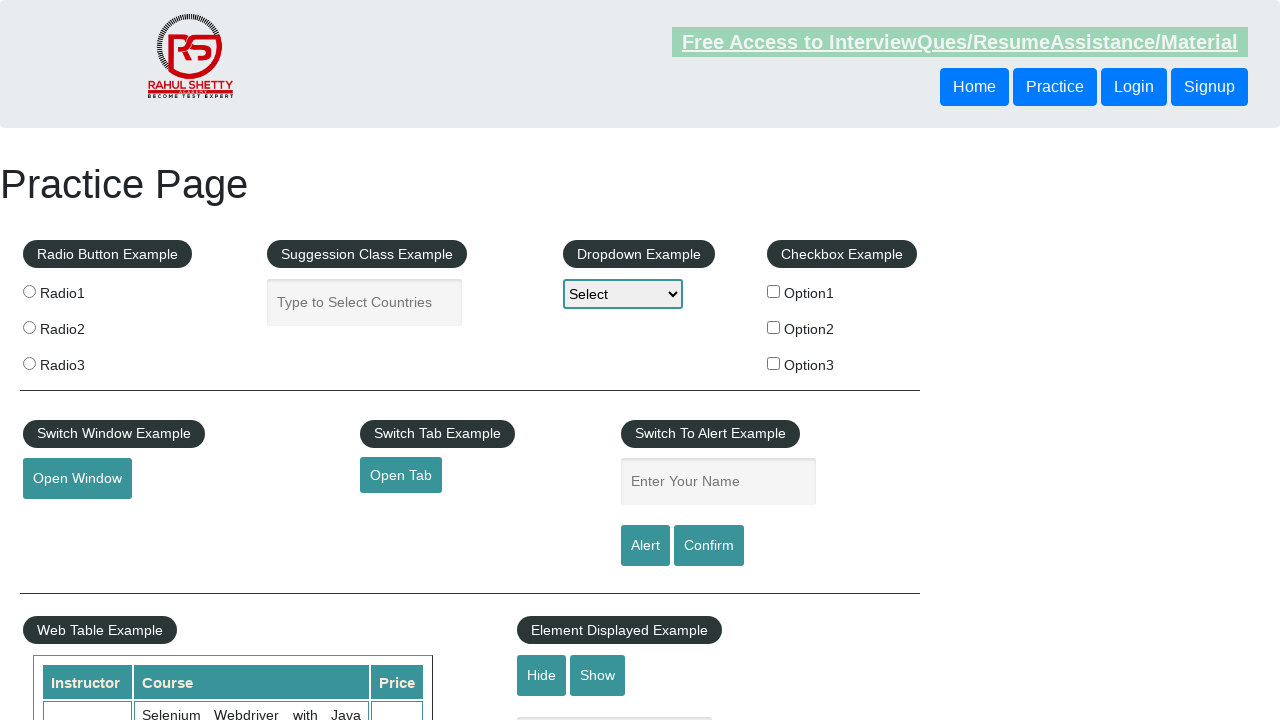

Located all checkbox elements on the page
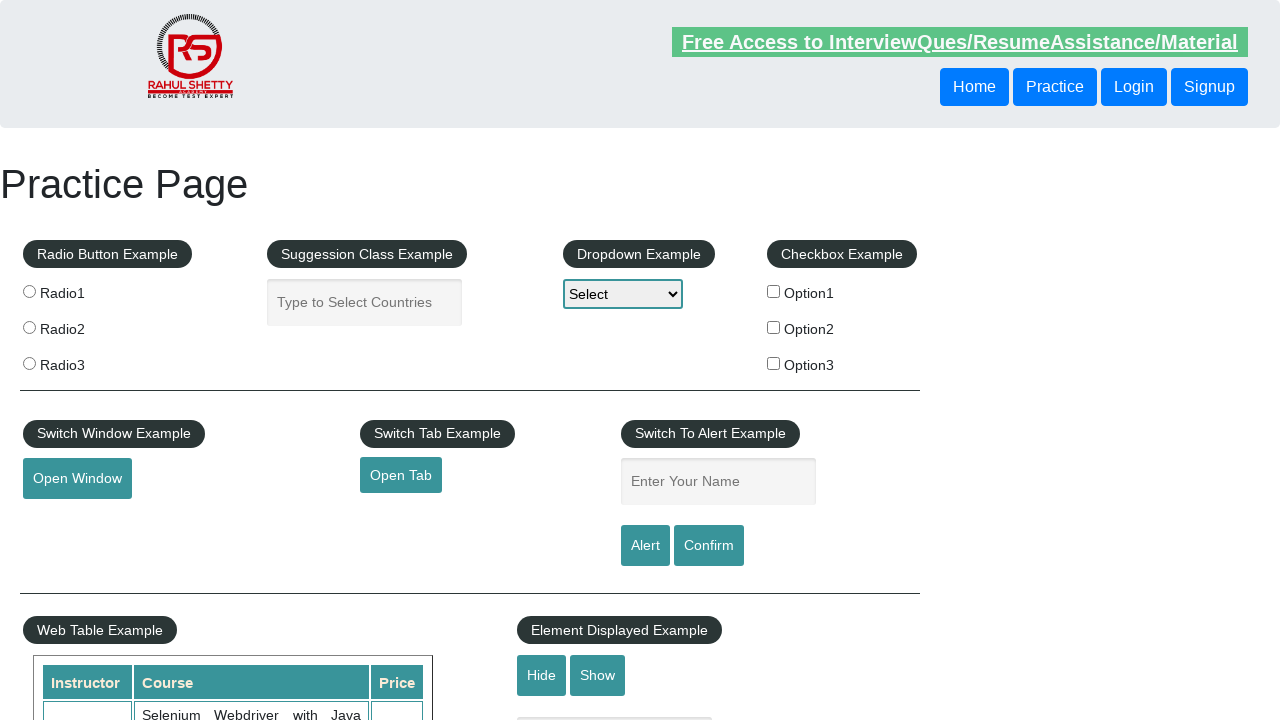

Found 3 checkboxes on the page
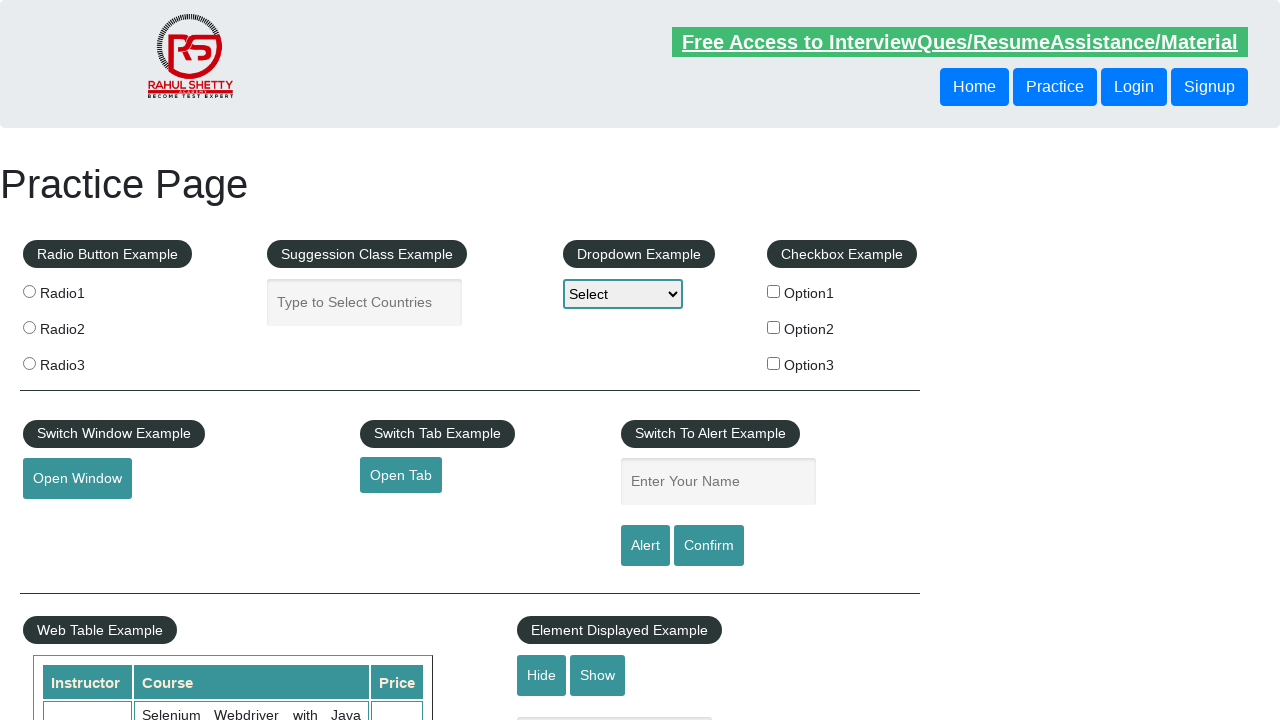

Retrieved value attribute from checkbox 0: option1
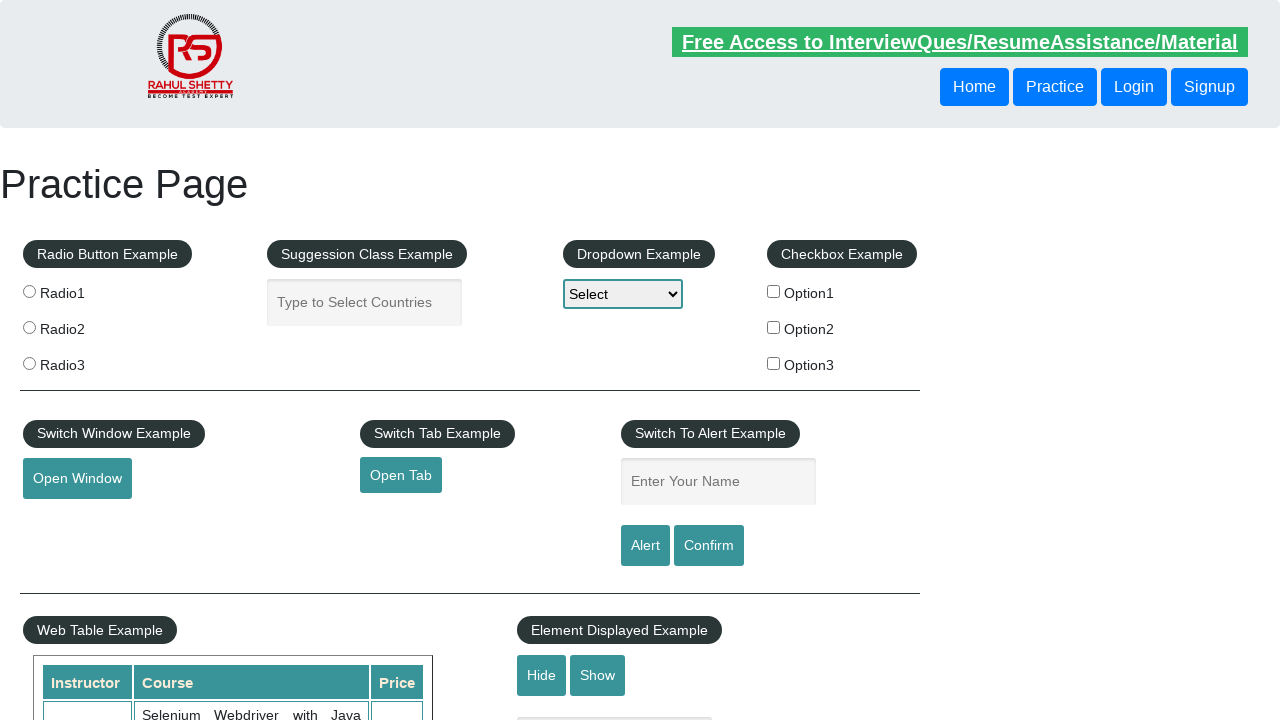

Retrieved value attribute from checkbox 1: option2
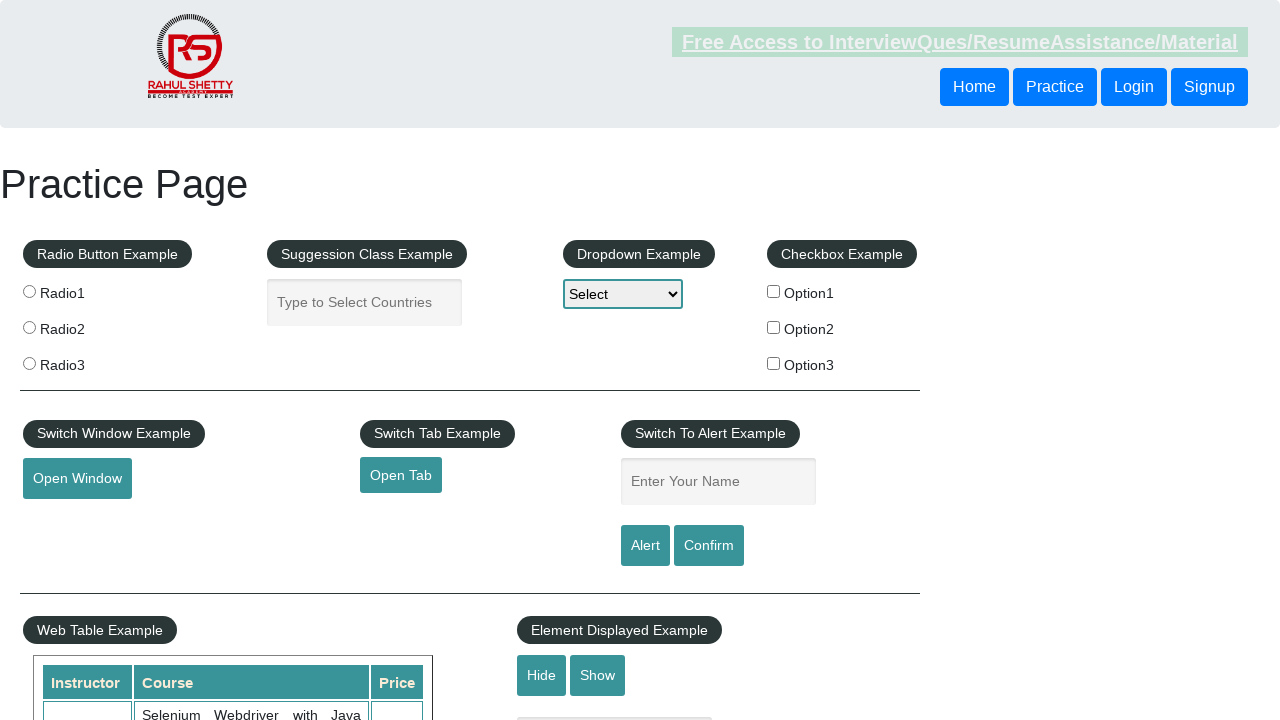

Clicked the Option2 checkbox at (774, 327) on input[type='checkbox'] >> nth=1
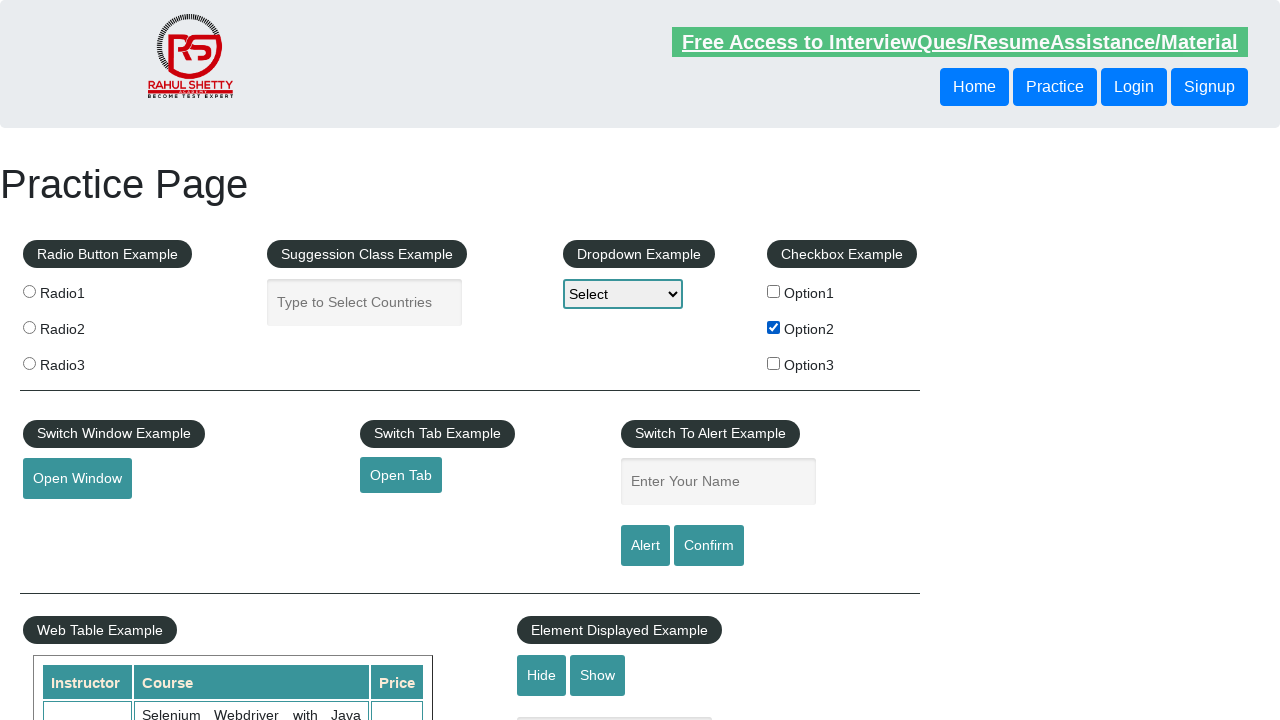

Located the Option2 checkbox for visibility verification
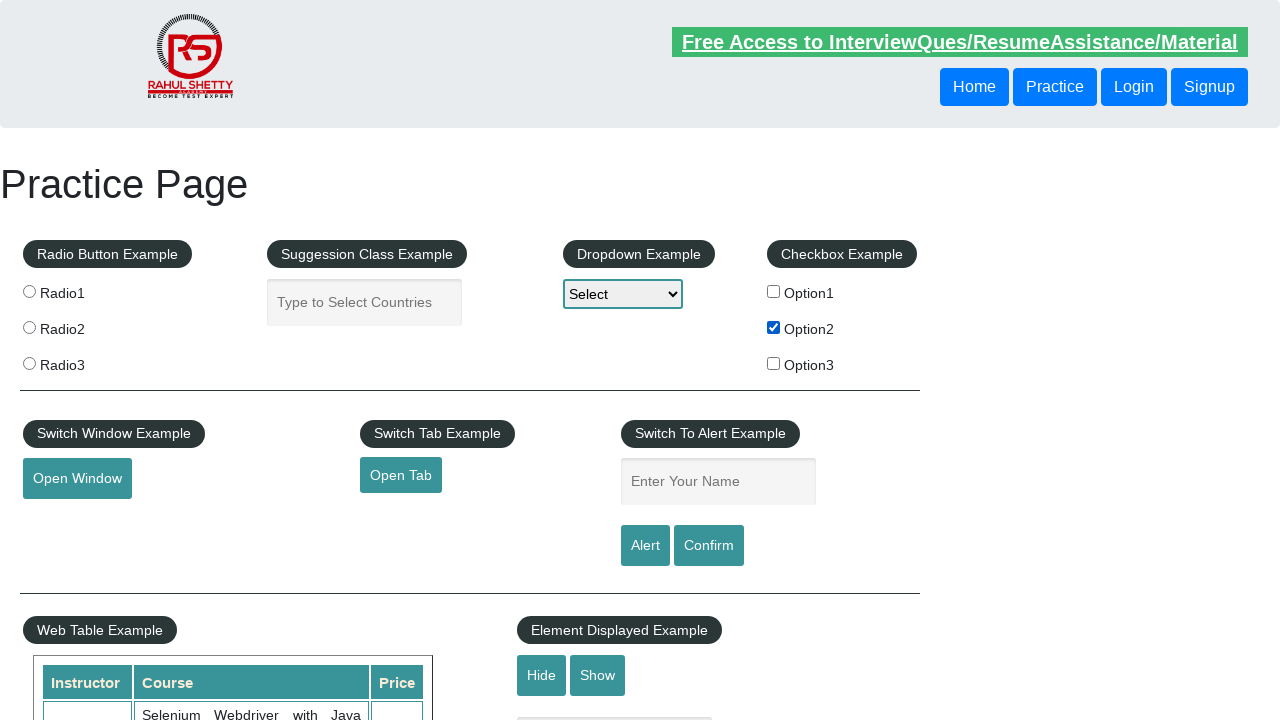

Verified that Option2 checkbox is visible
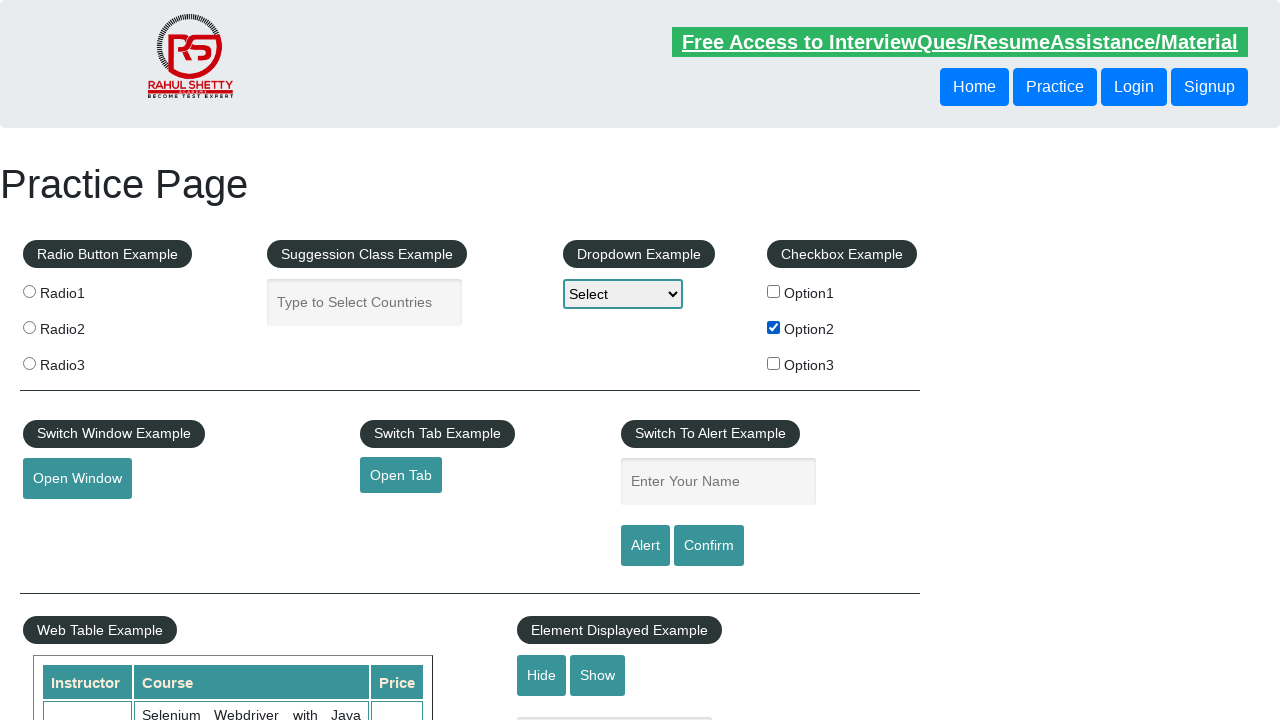

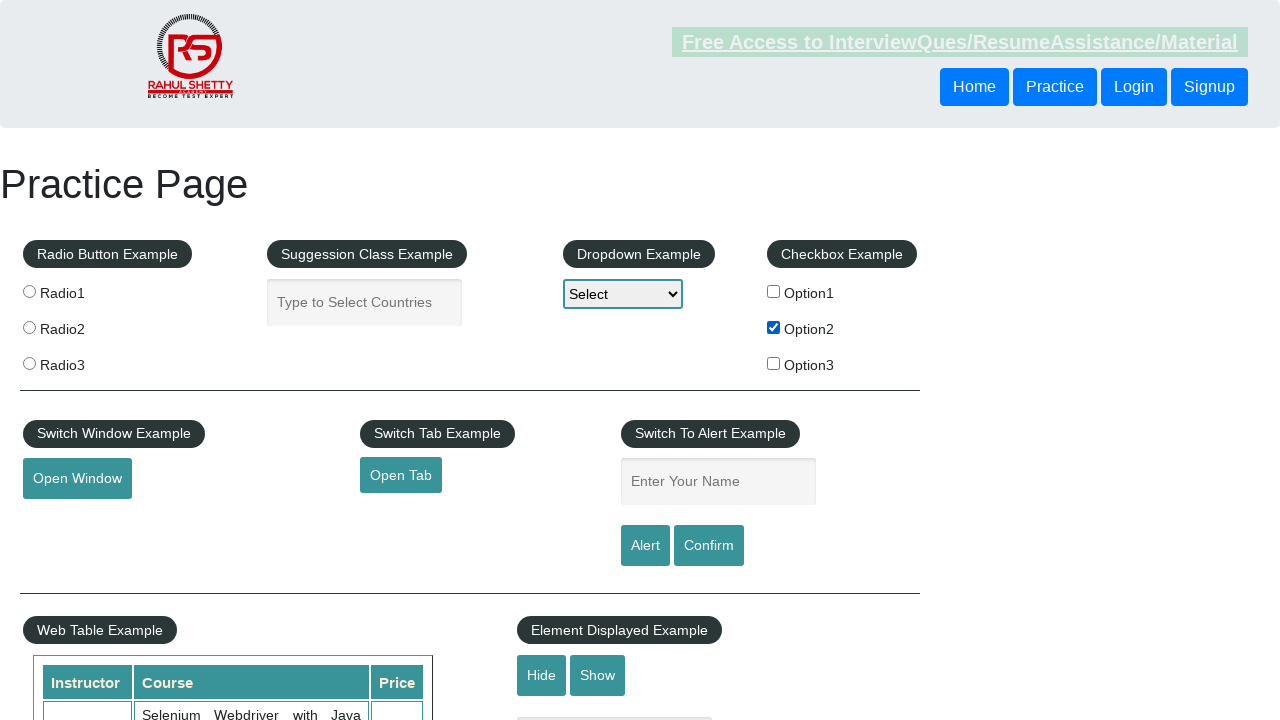